Tests the subscription functionality on the homepage by scrolling to the footer, entering an email address, and verifying successful subscription

Starting URL: https://automationexercise.com

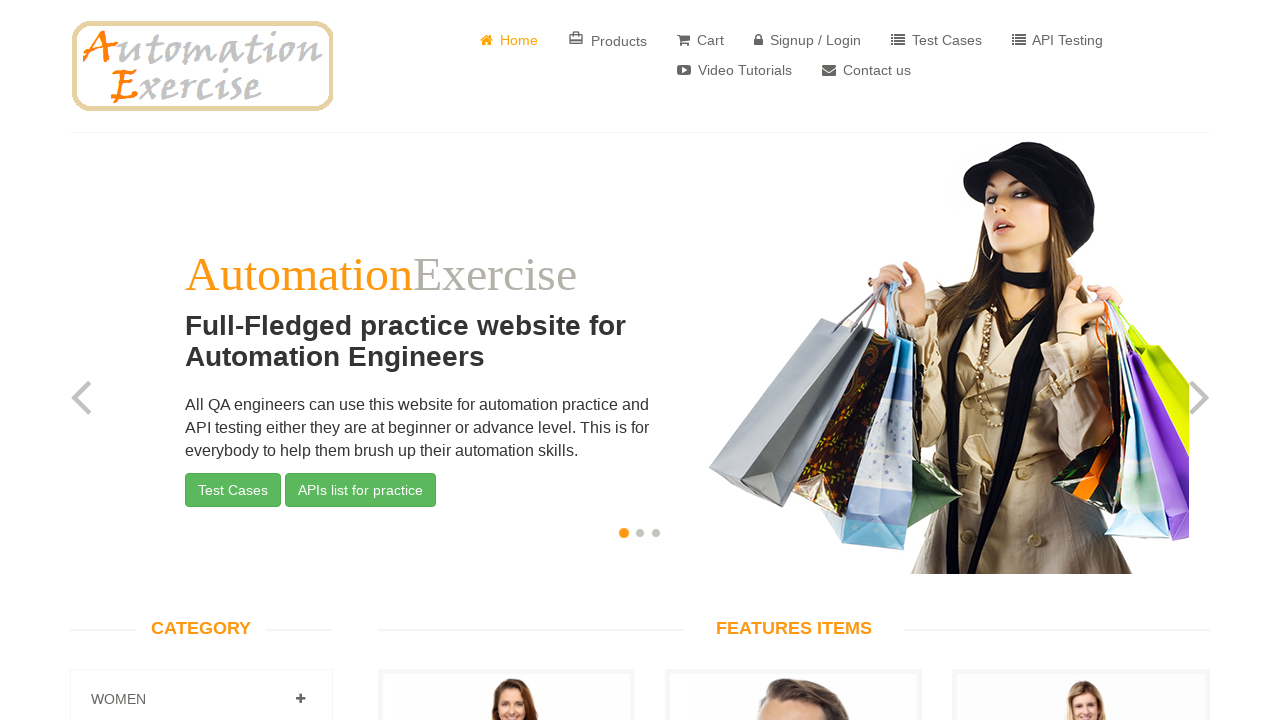

Homepage loaded - website logo visible
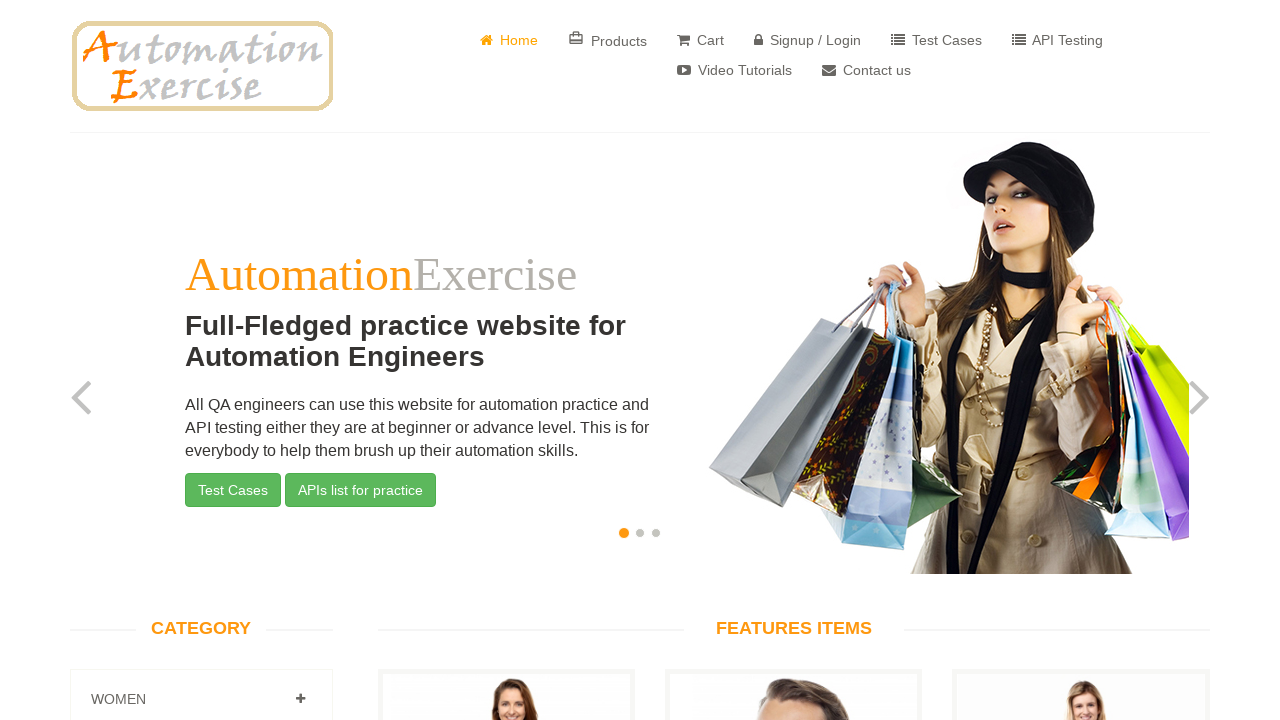

Scrolled to footer section
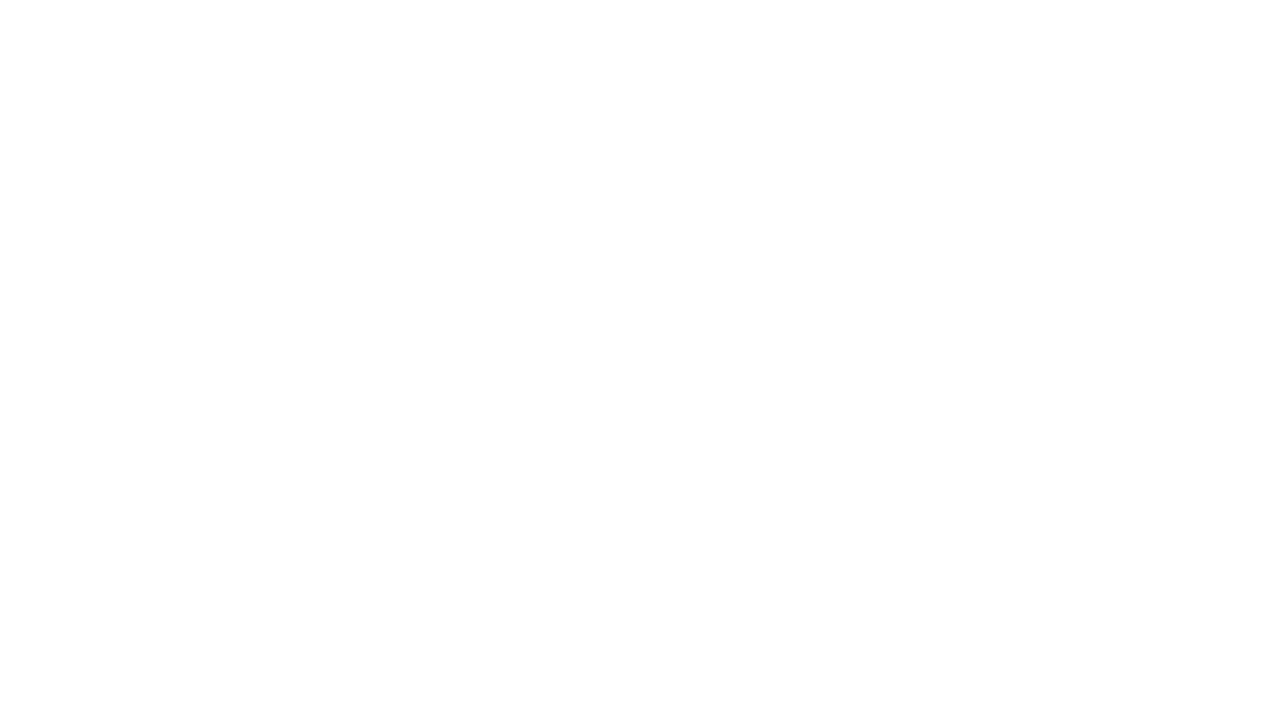

Subscription section heading is visible
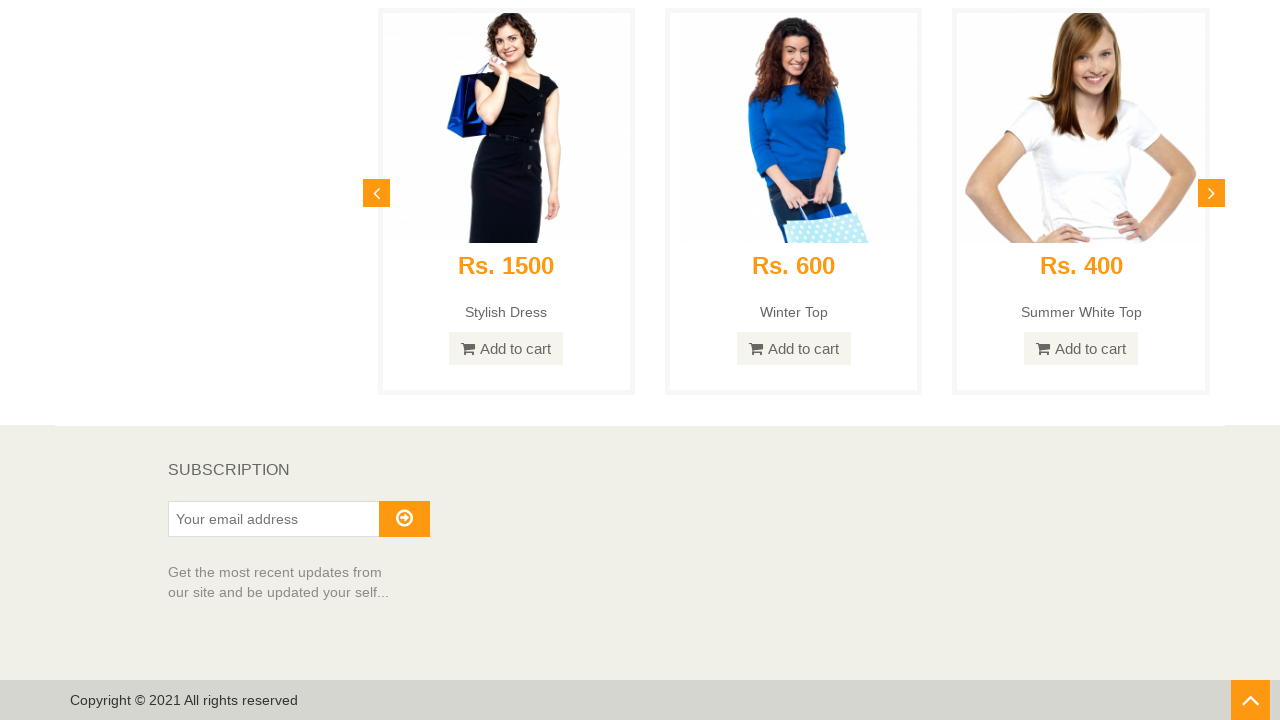

Entered email address 'testuser543@example.com' in subscription field on #susbscribe_email
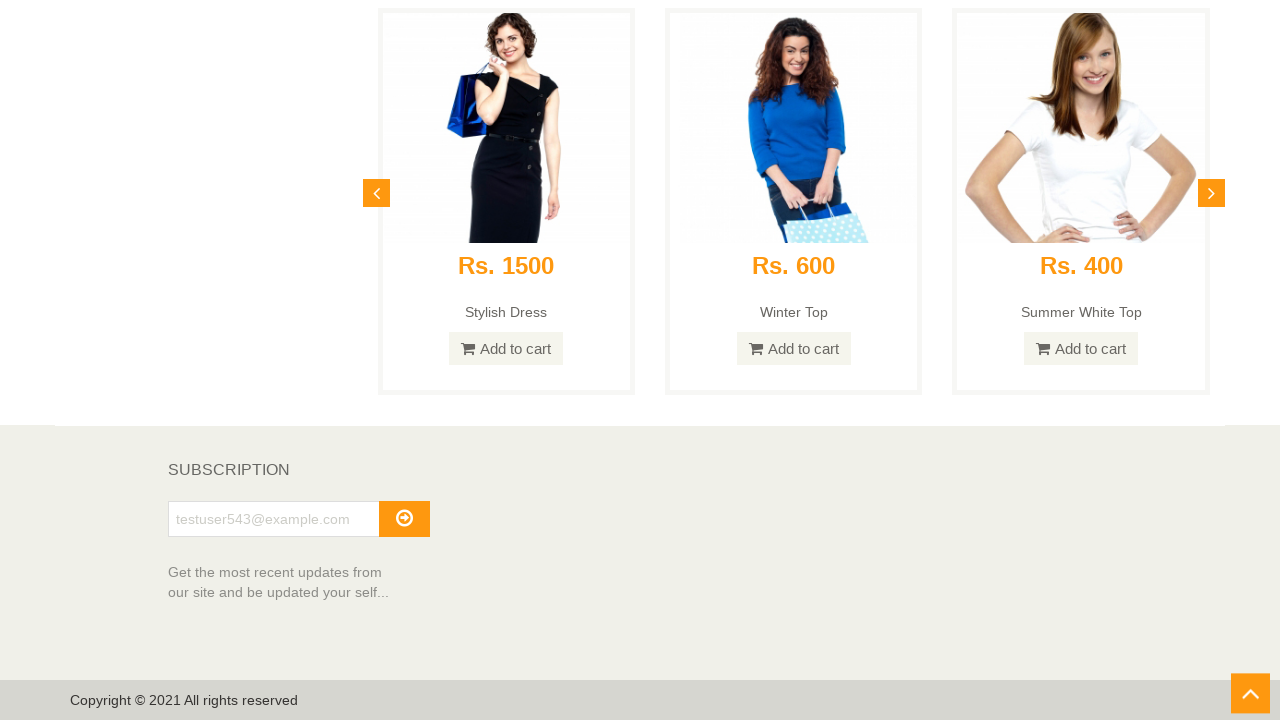

Pressed Enter to submit subscription form on #susbscribe_email
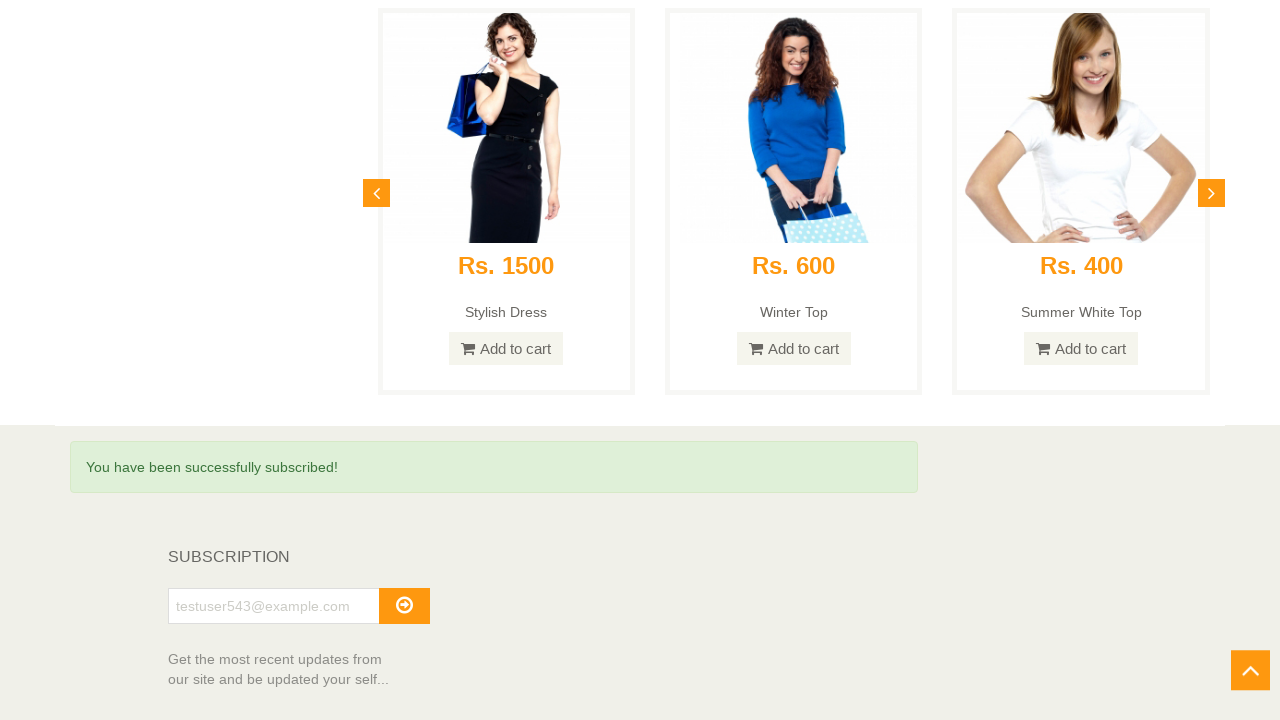

Subscription successful - success message displayed
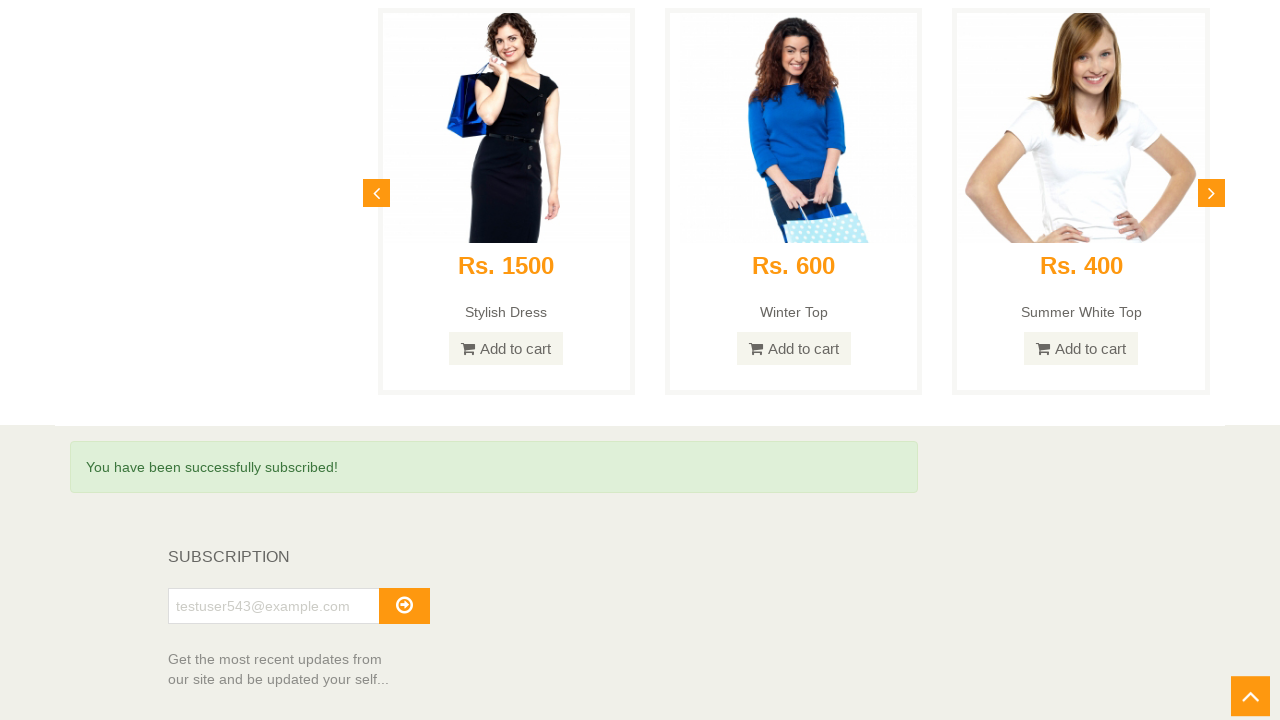

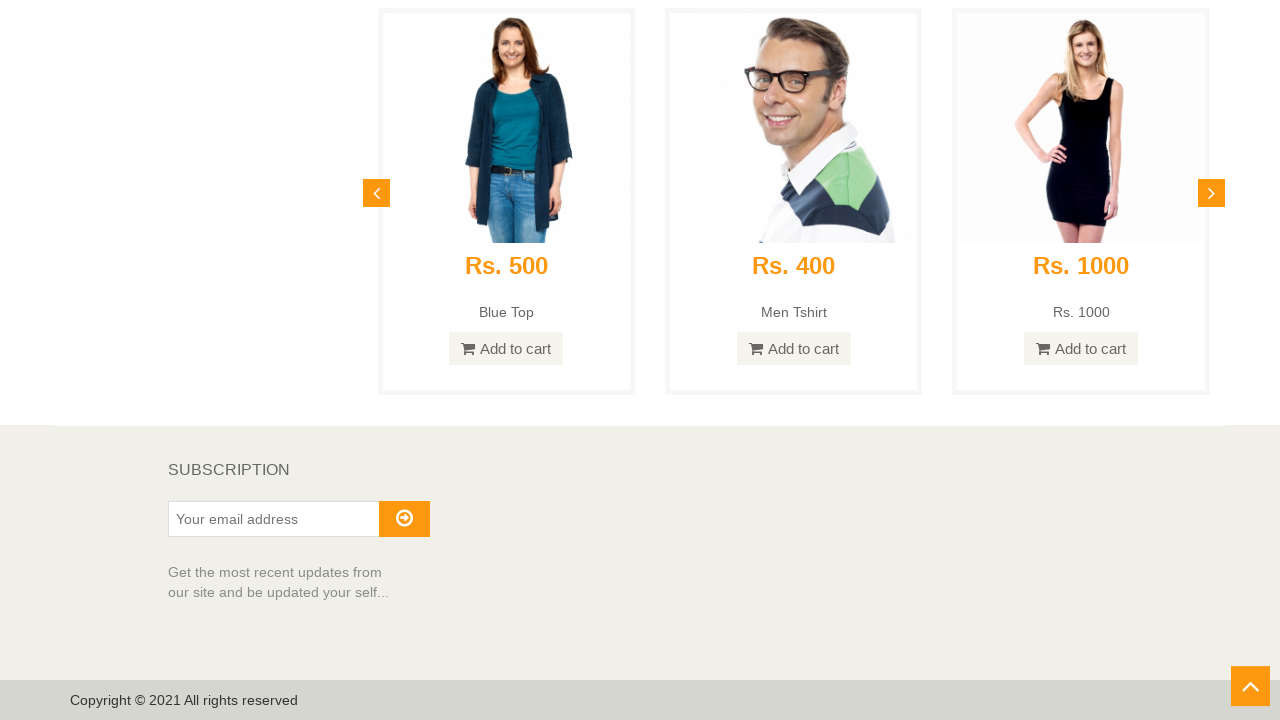